Tests the login validation by clicking the Login button without entering credentials and verifying that a "Login Failed" error message appears.

Starting URL: https://katalon-demo-cura.herokuapp.com/

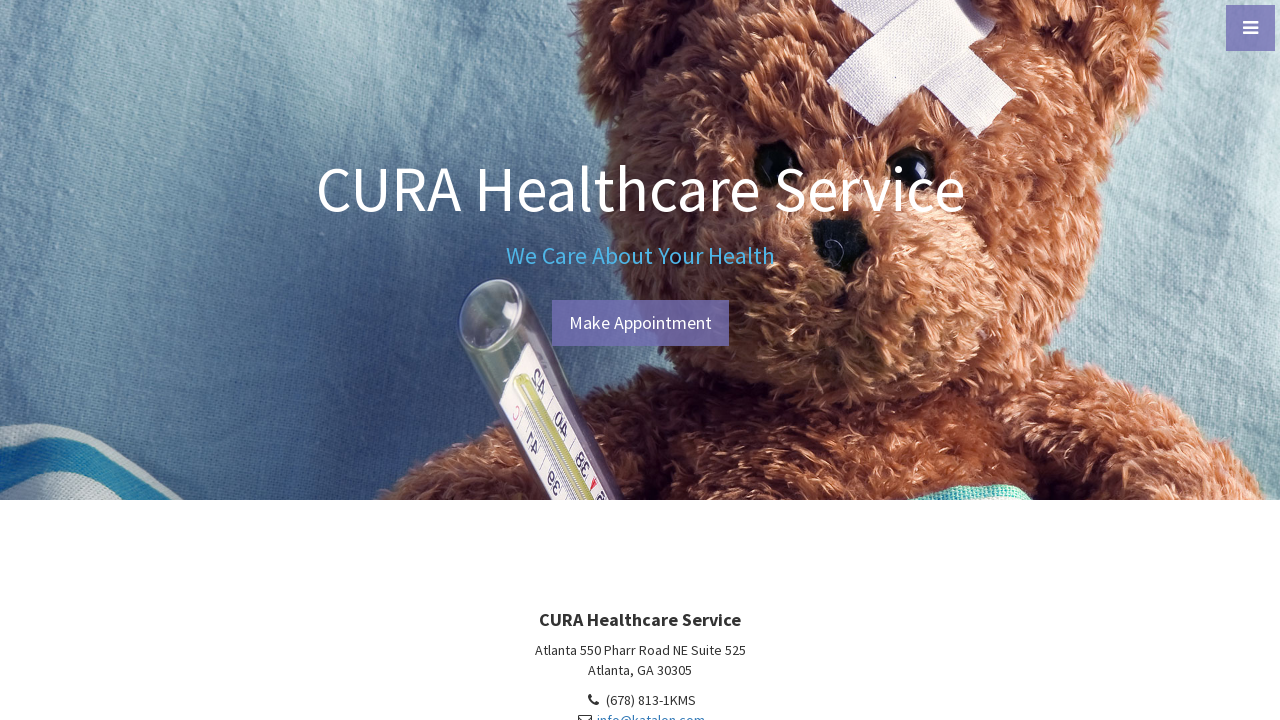

Clicked 'Make Appointment' button to navigate to login page at (640, 323) on a#btn-make-appointment
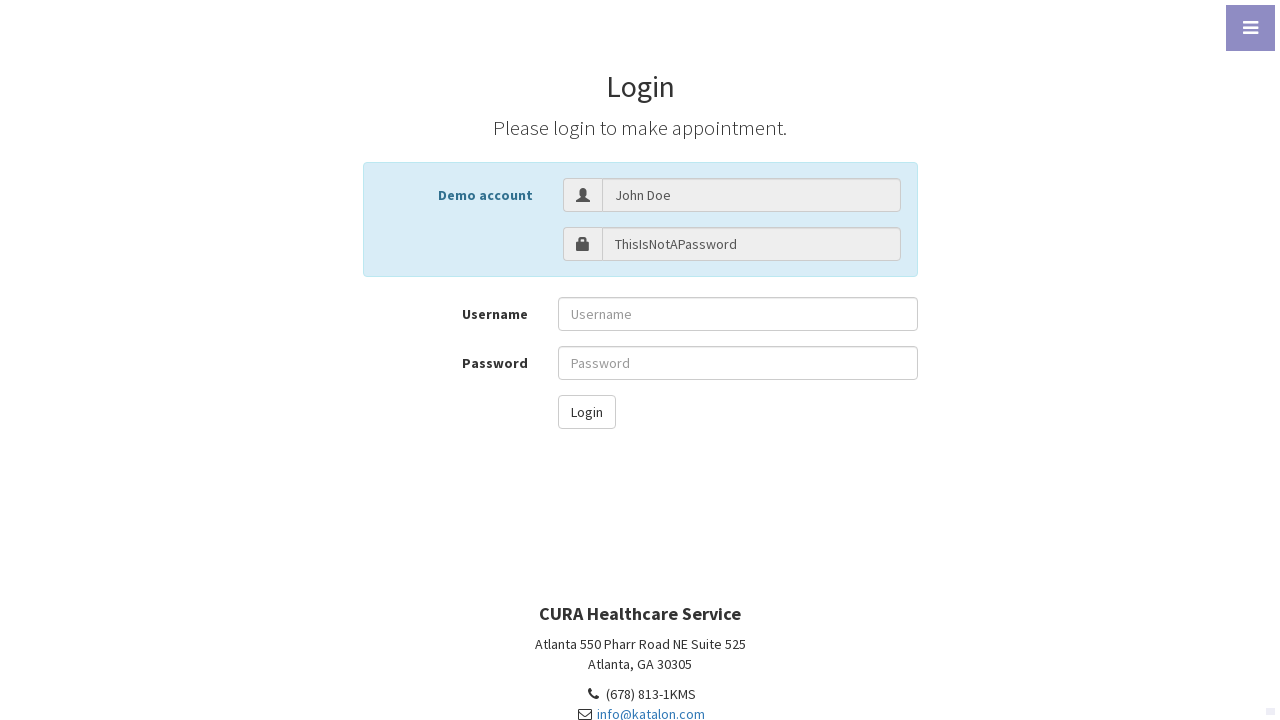

Clicked Login button without entering credentials at (586, 412) on button#btn-login
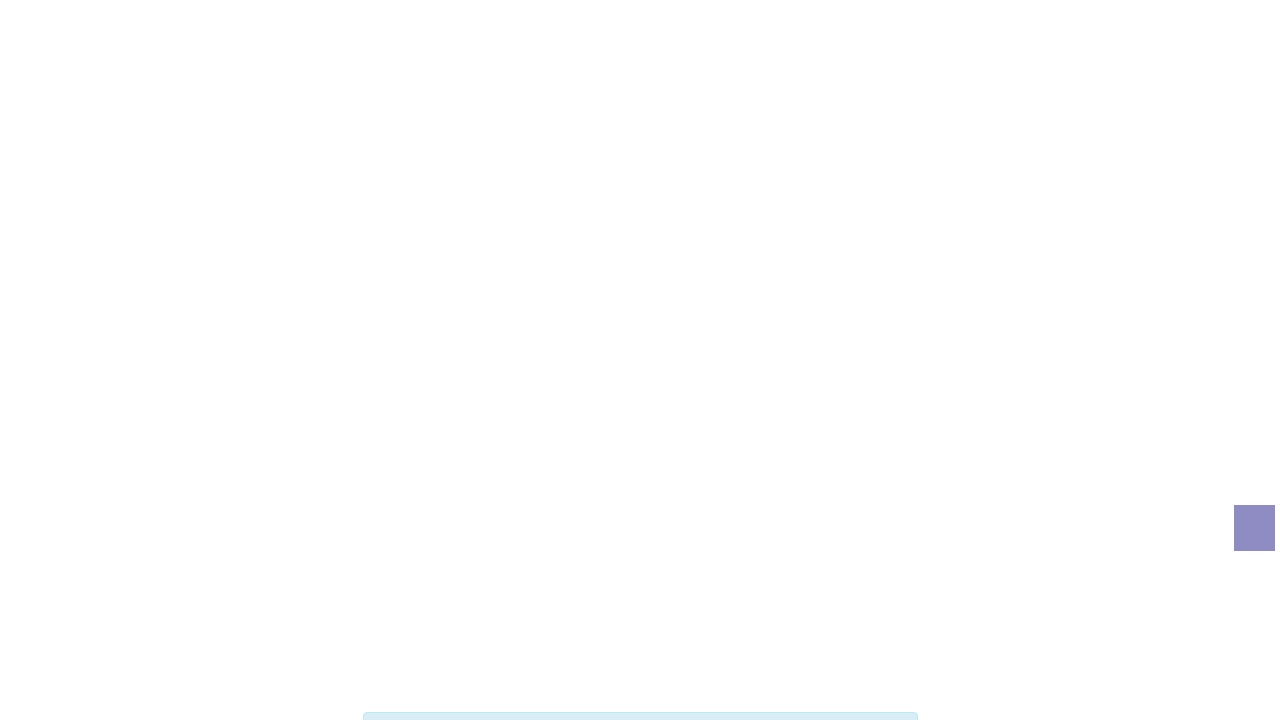

Verified 'Login Failed' error message is displayed
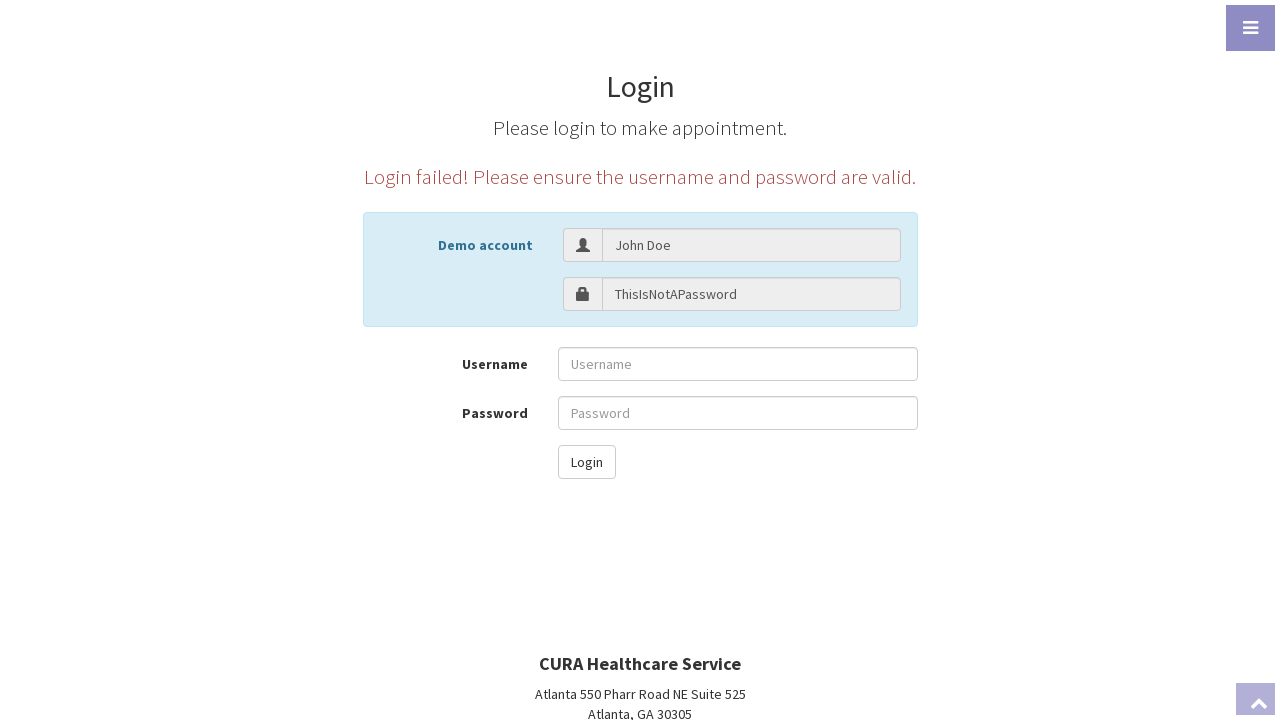

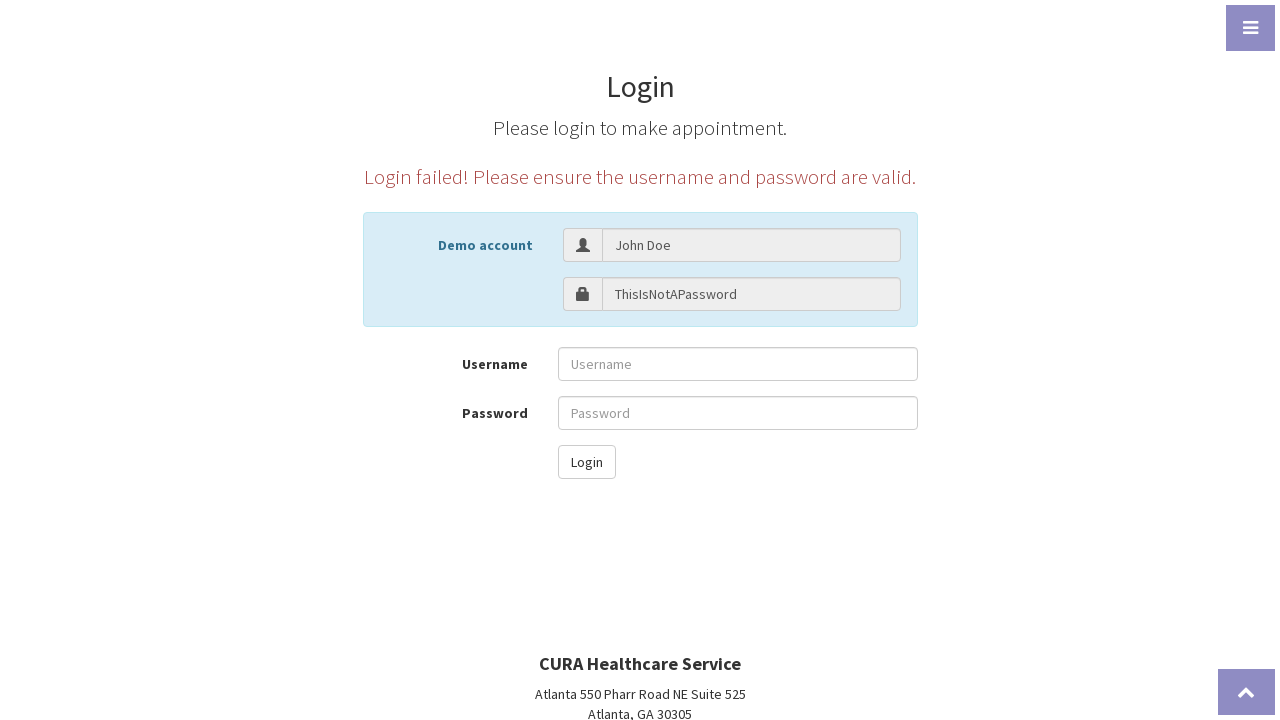